Navigates to a Google Play Store app details page and waits for the page content to load, verifying the app information is displayed.

Starting URL: https://play.google.com/store/apps/details?id=com.neowiz.games.poker&hl=ko

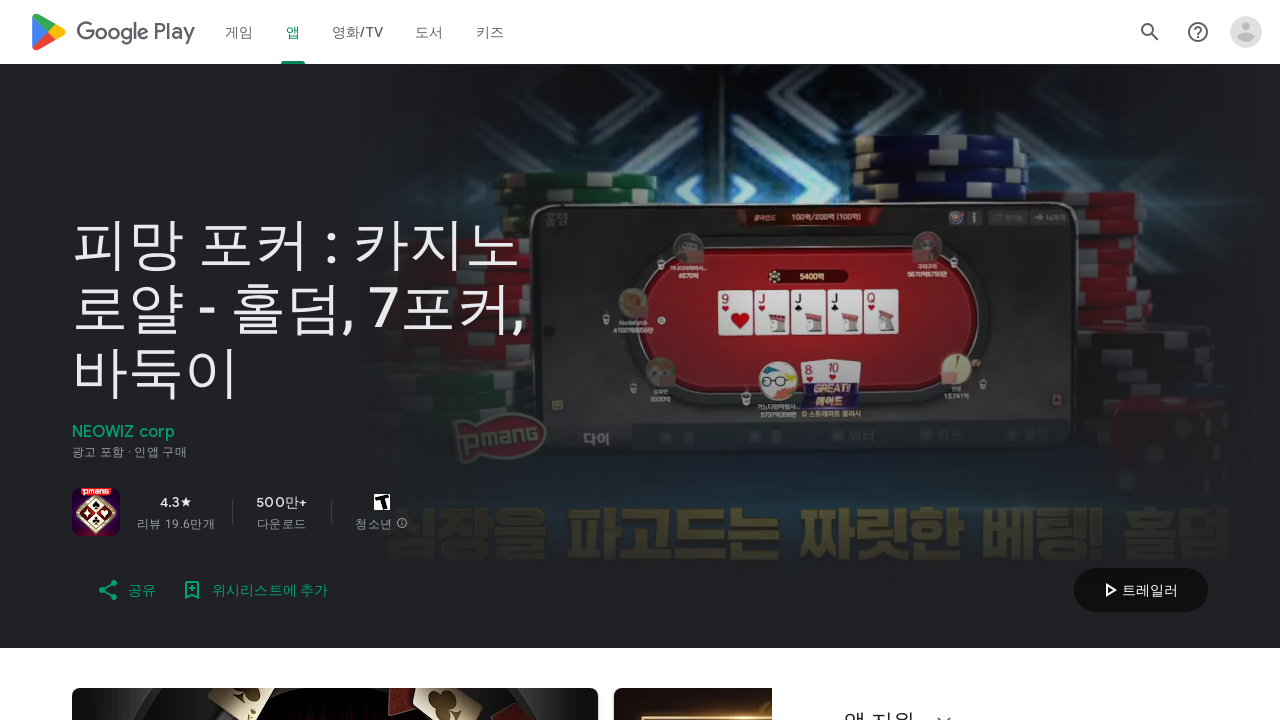

Waited for page to reach network idle state
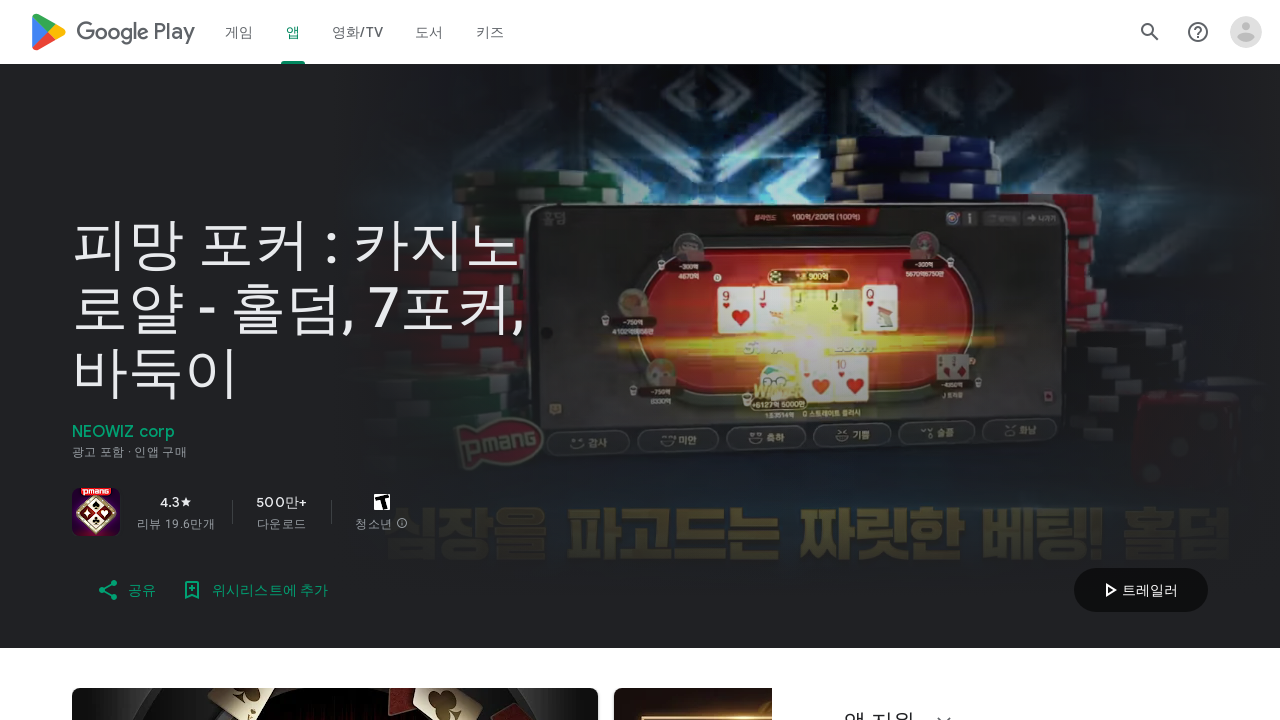

App title heading (h1) became visible
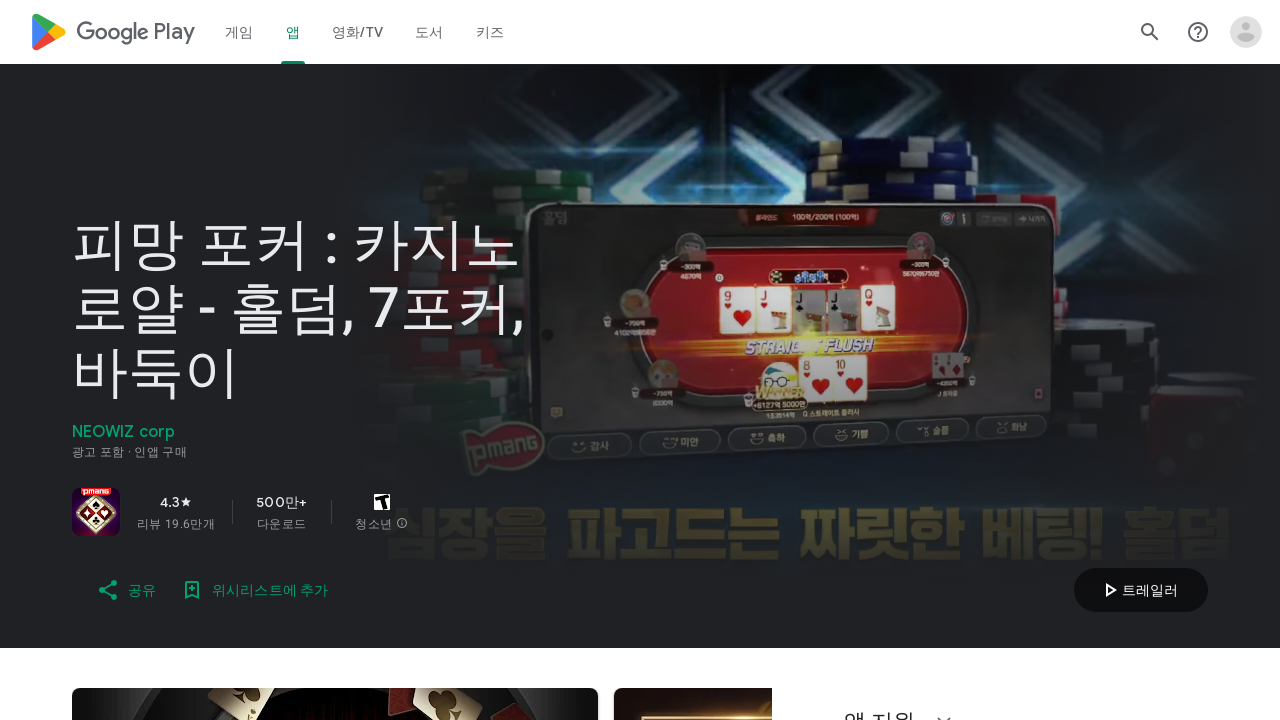

Scrolled page to middle of content to load reviews section
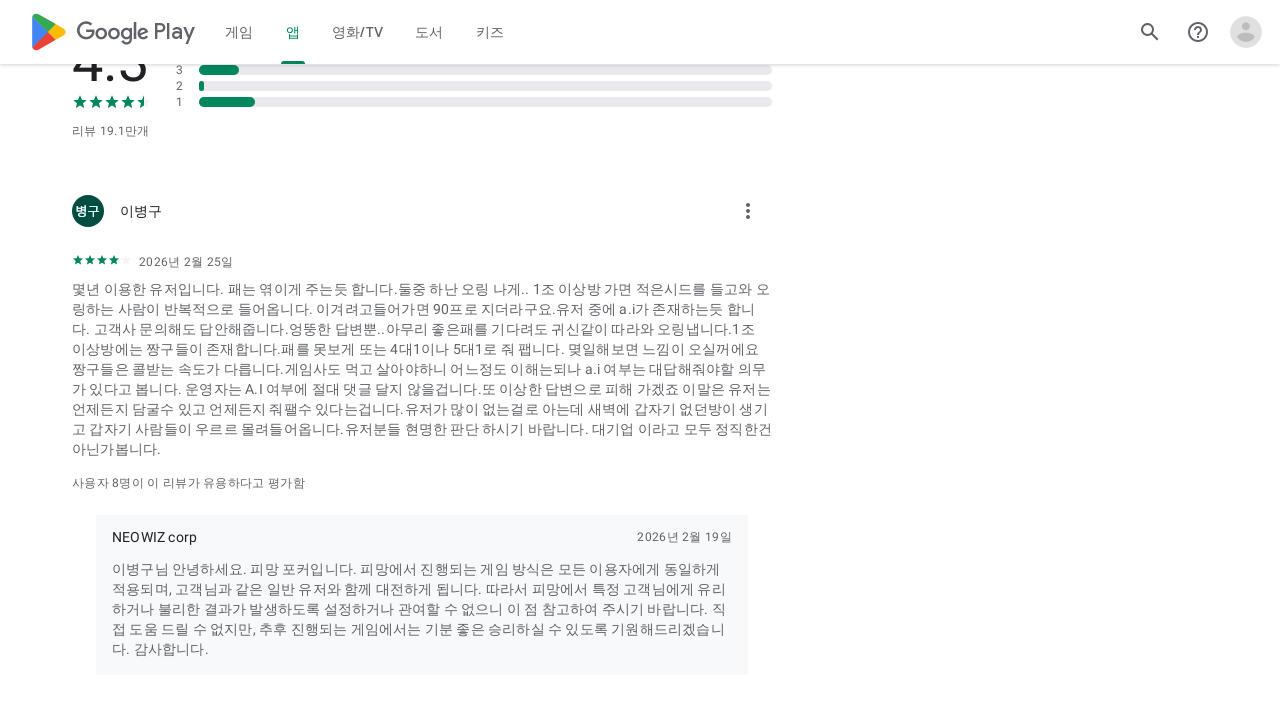

Waited 2 seconds for additional content to load after scroll
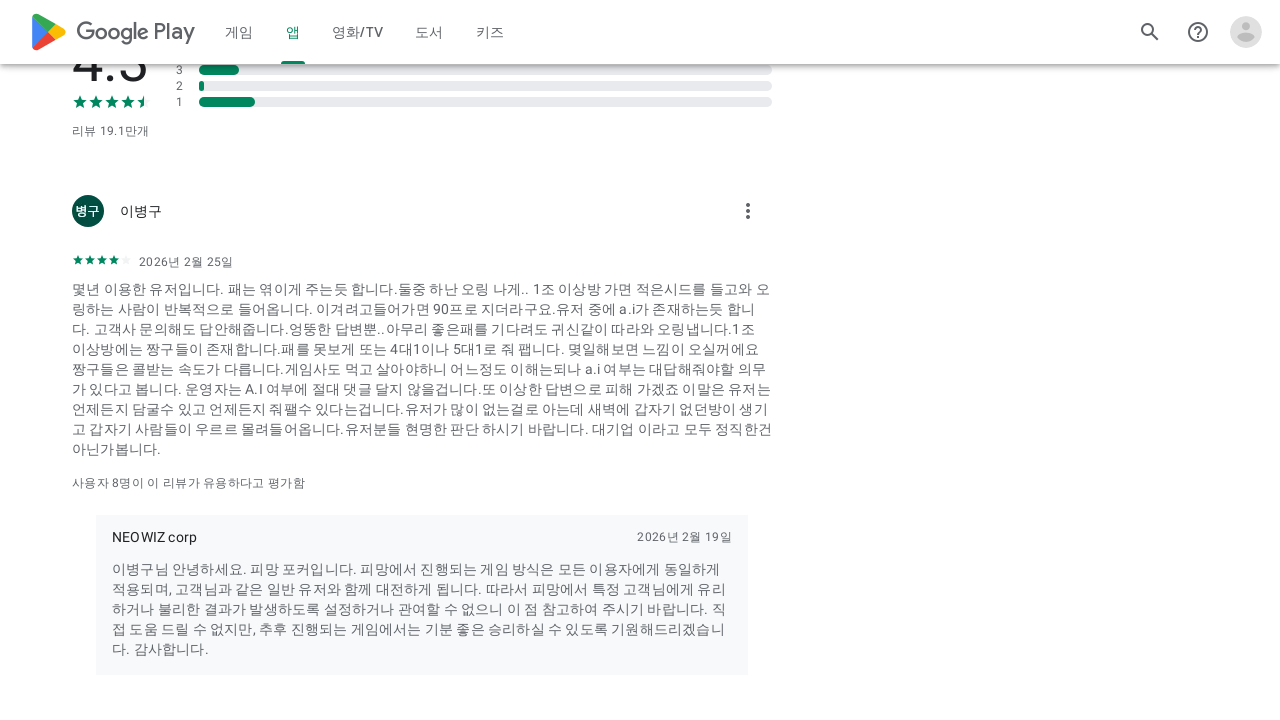

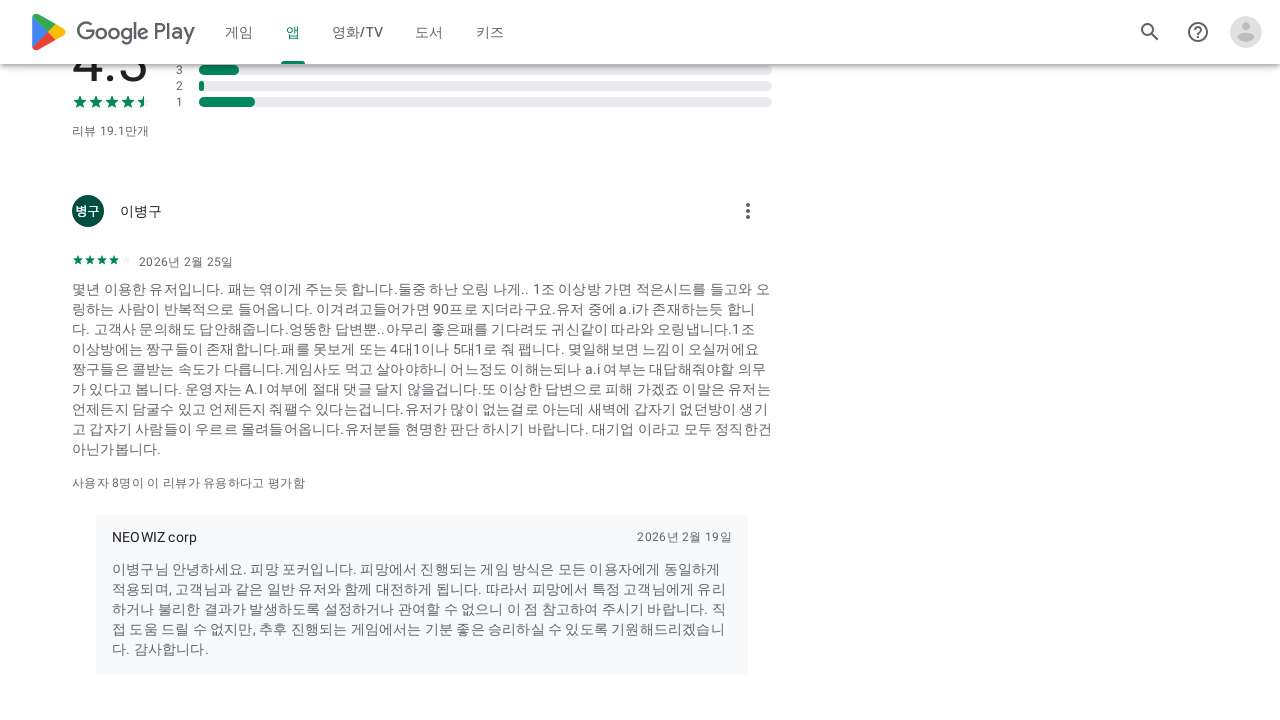